Verifies the homepage loads successfully and returns valid content

Starting URL: https://heroesoftime.online/

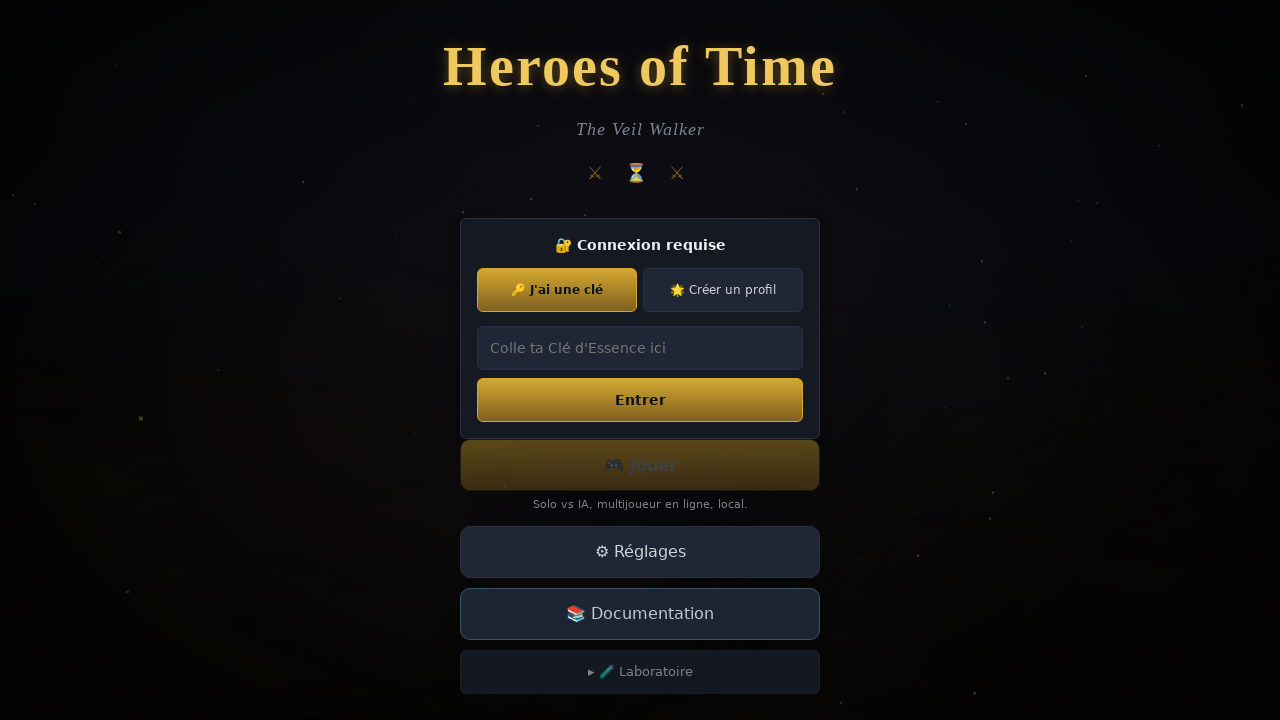

Waited for page DOM to be fully loaded
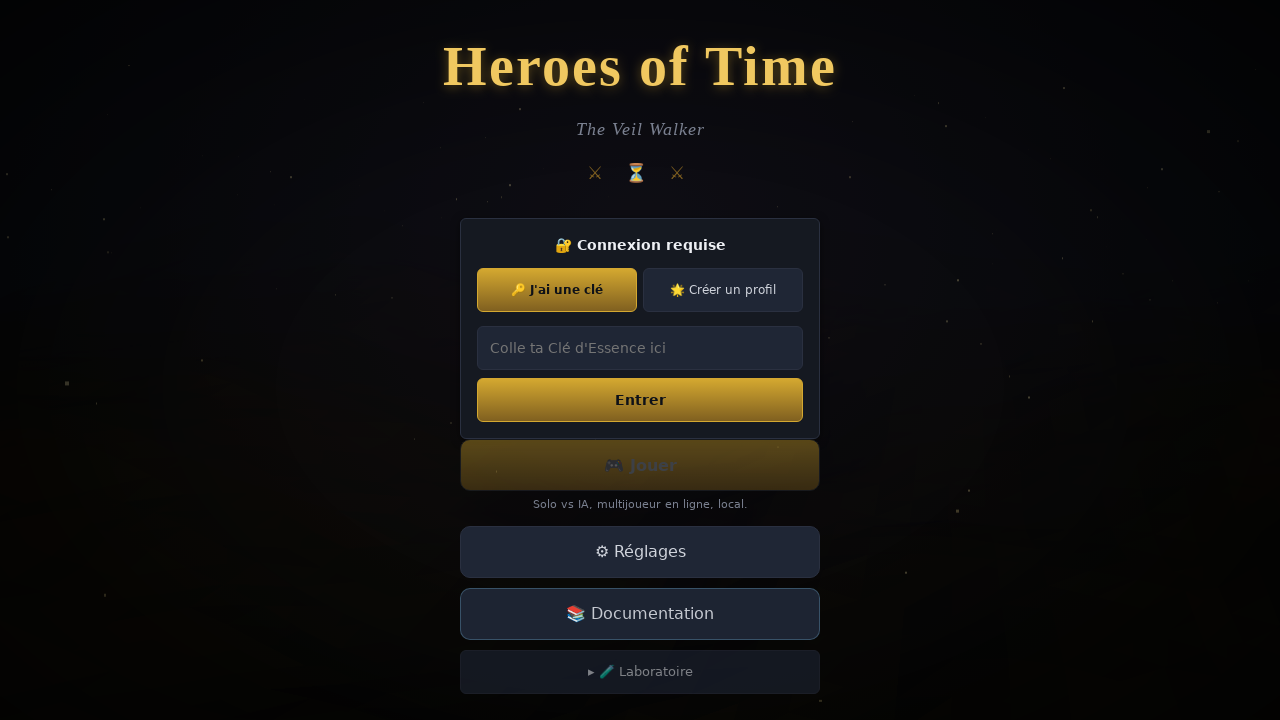

Verified homepage content length is greater than 200 characters
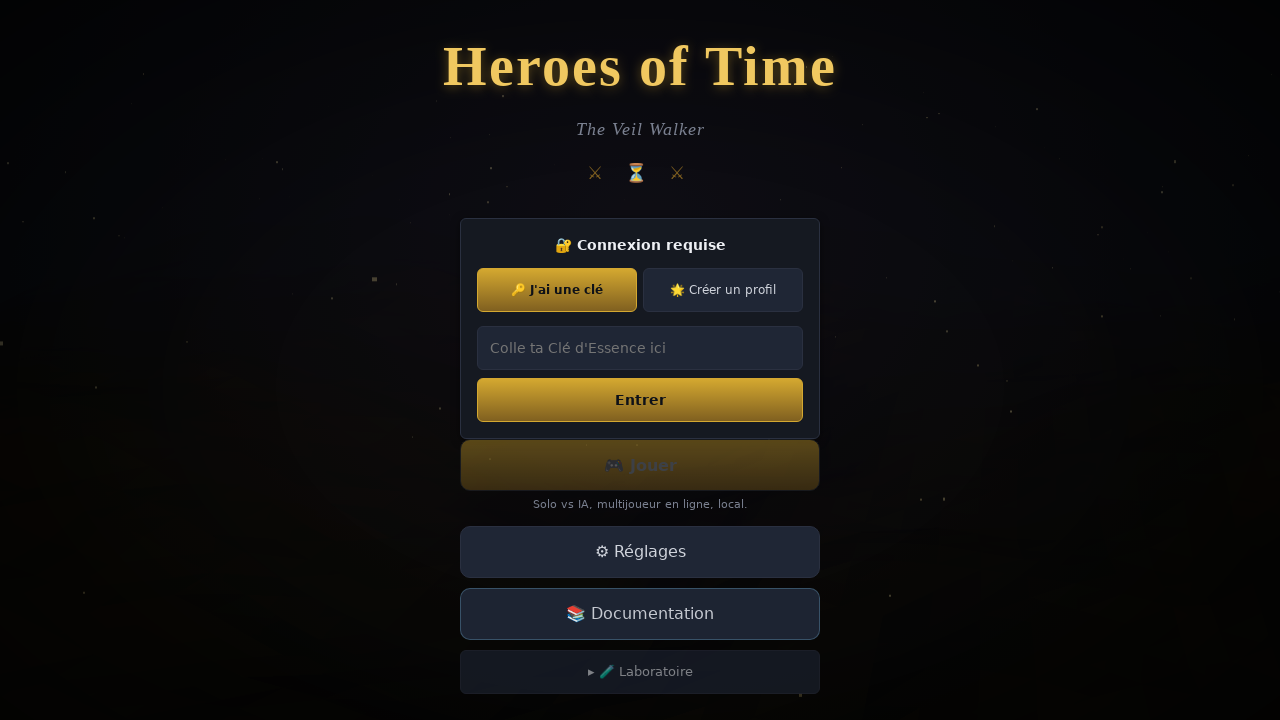

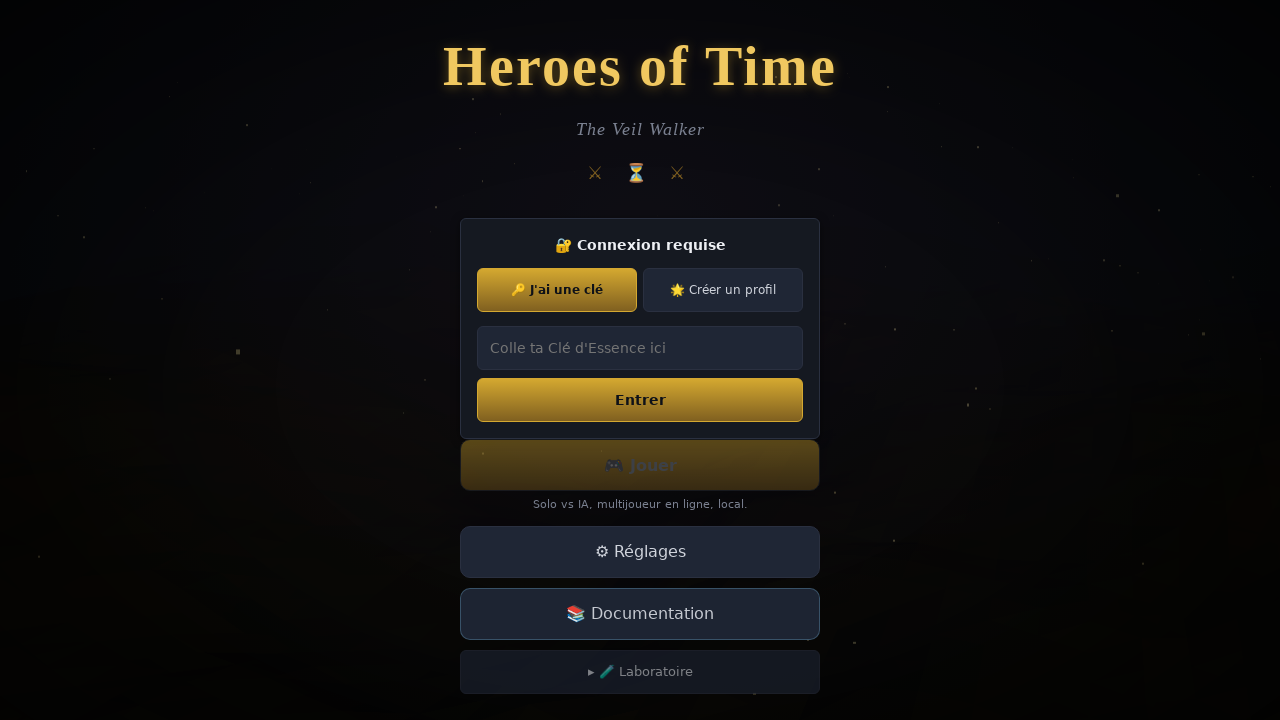